Tests adding multiple specific items (Cauliflower, Carrot, Mushroom, Strawberry) to the shopping cart on an e-commerce practice site by searching through product listings and clicking add buttons.

Starting URL: https://rahulshettyacademy.com/seleniumPractise/

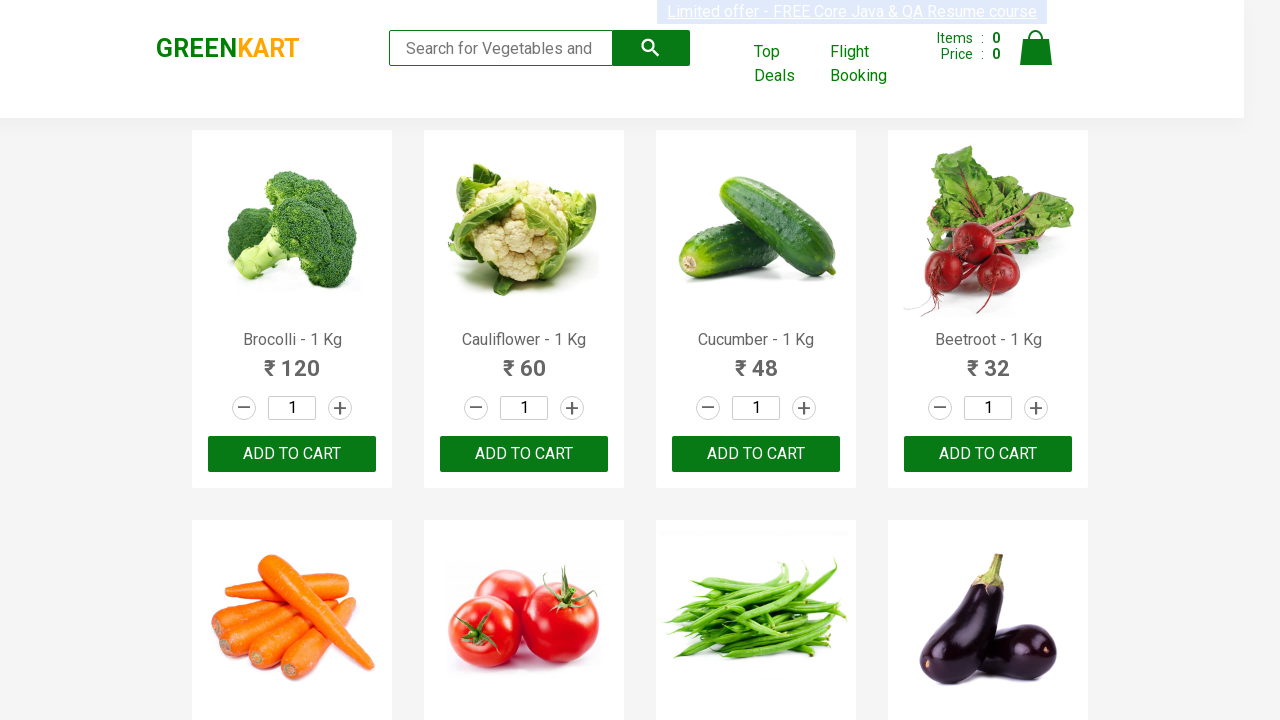

Waited for product names to load on the page
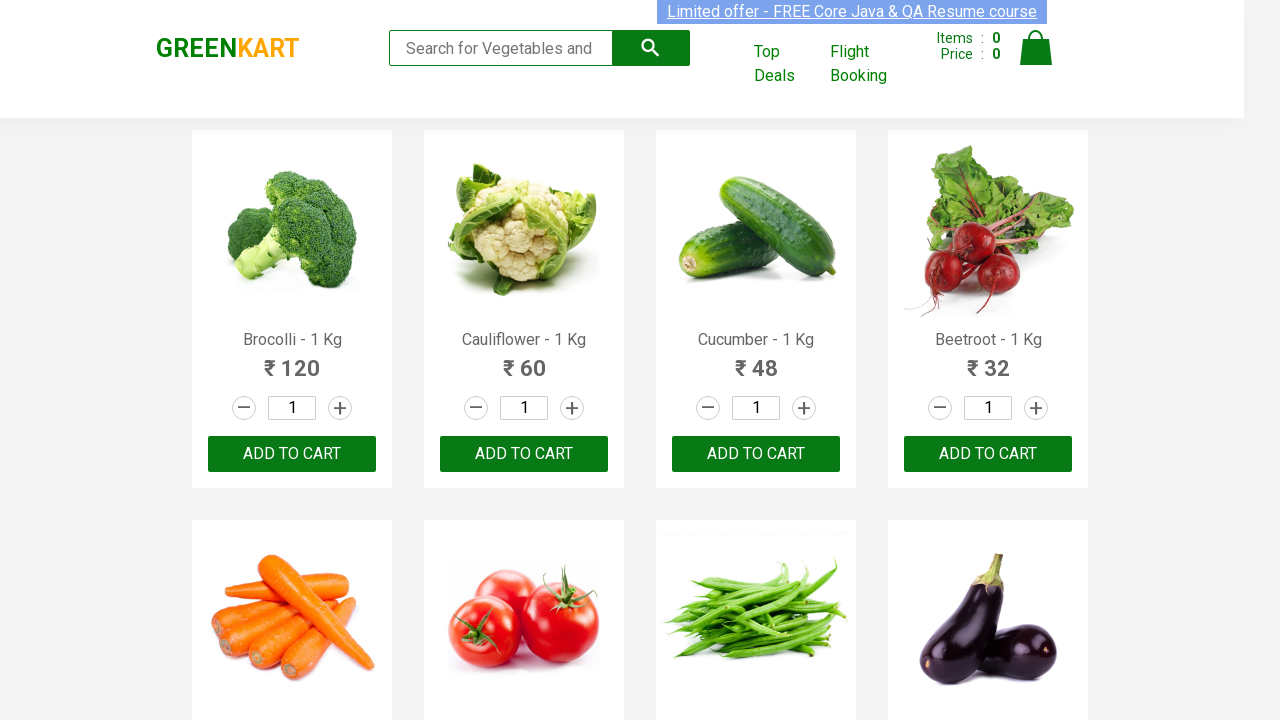

Retrieved all product name elements from the page
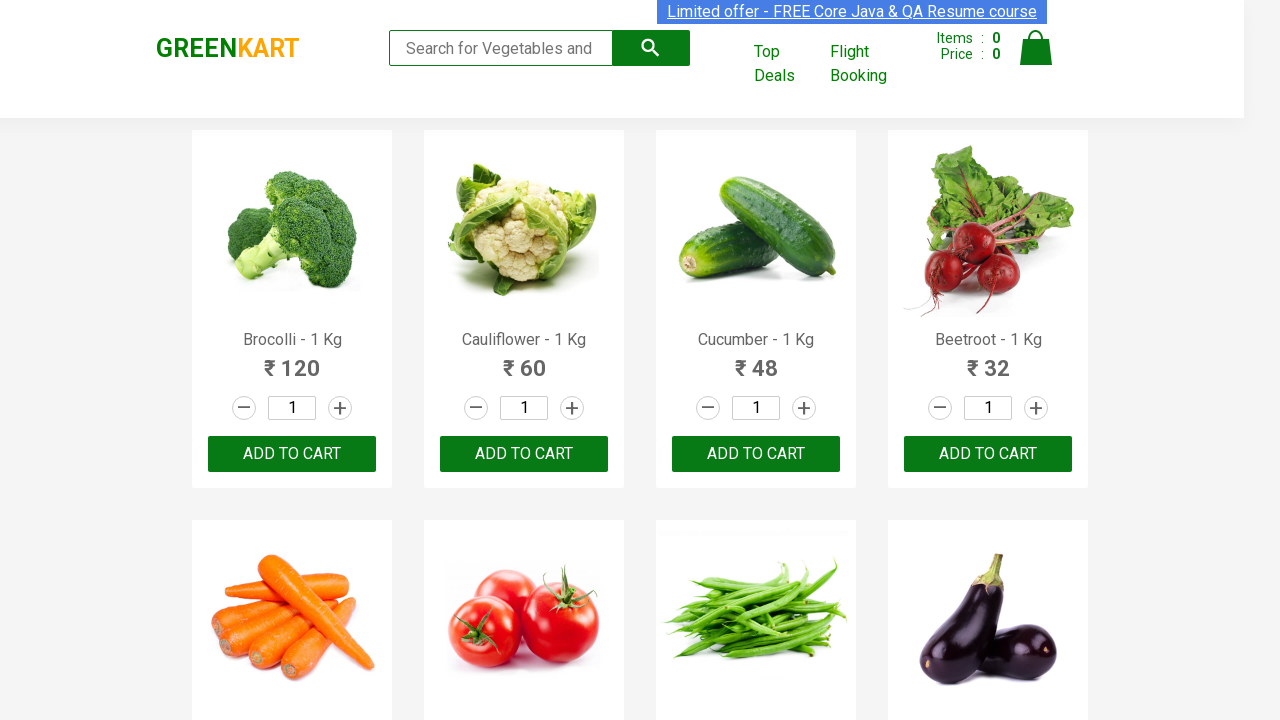

Clicked add to cart button for Cauliflower at (524, 454) on xpath=//div[@class='product-action']/button >> nth=1
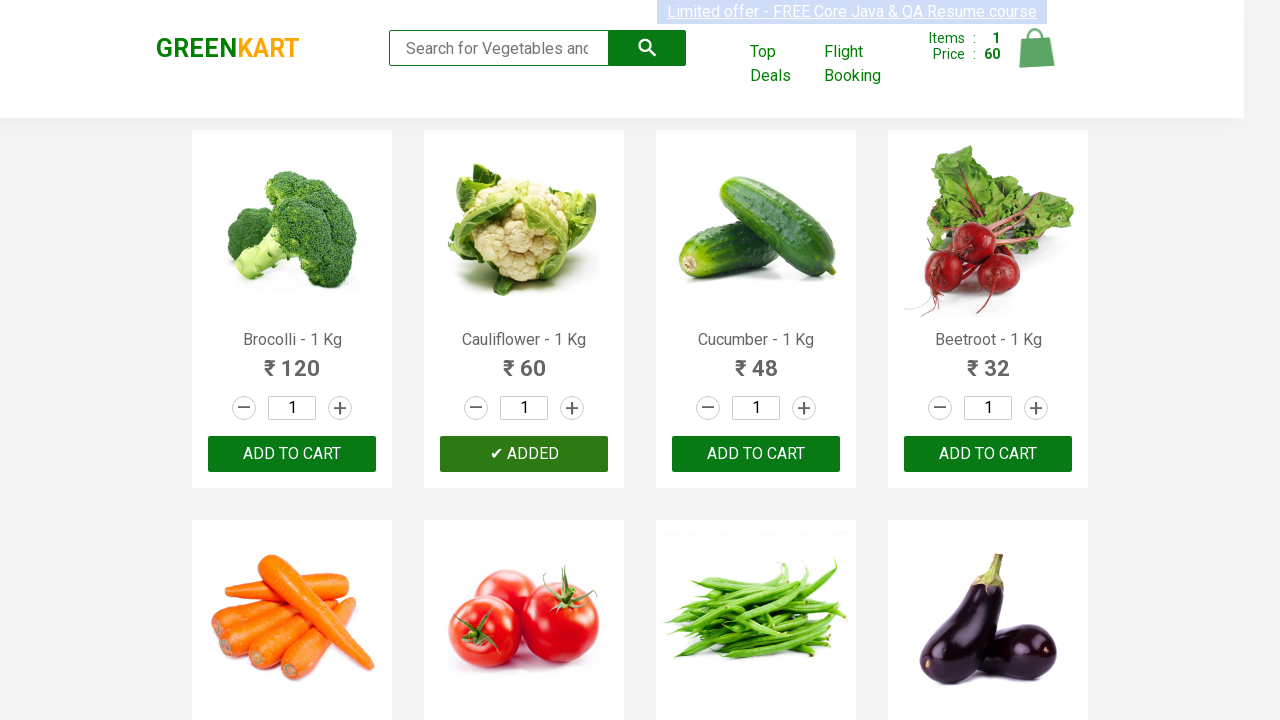

Clicked add to cart button for Carrot at (292, 360) on xpath=//div[@class='product-action']/button >> nth=4
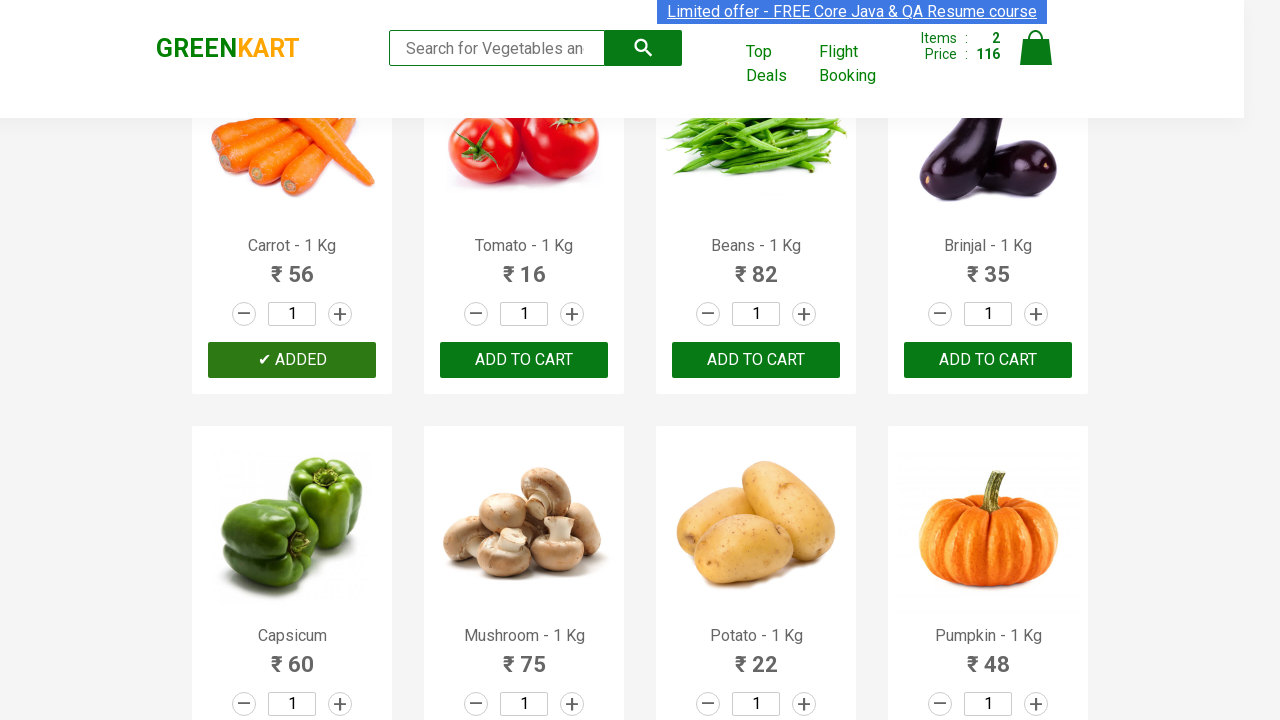

Clicked add to cart button for Mushroom at (524, 360) on xpath=//div[@class='product-action']/button >> nth=9
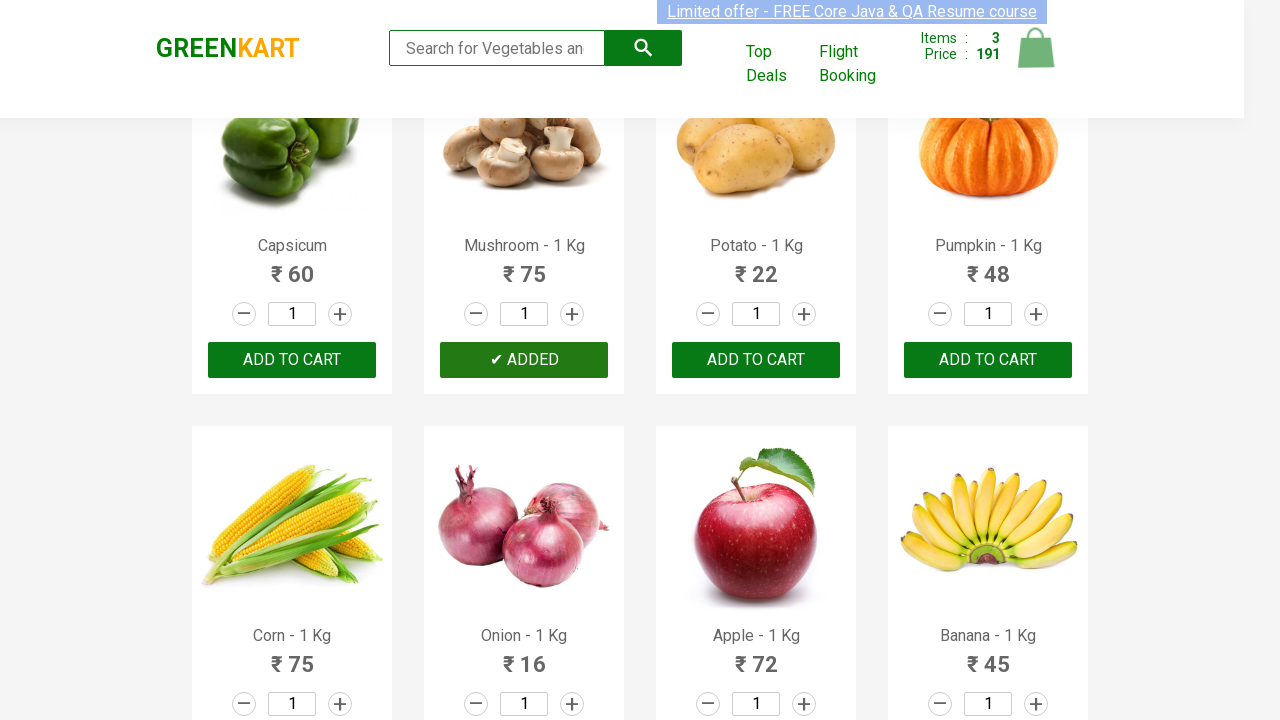

Clicked add to cart button for Strawberry at (988, 360) on xpath=//div[@class='product-action']/button >> nth=23
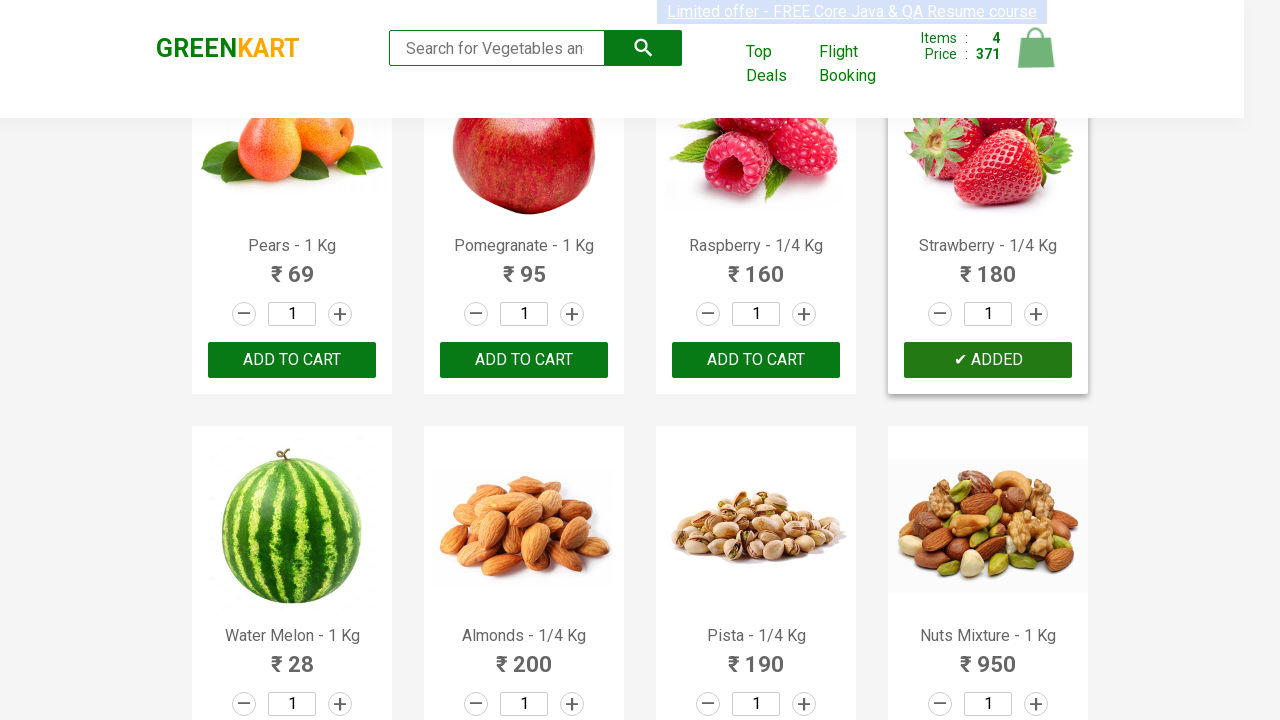

Successfully added all 4 items to cart
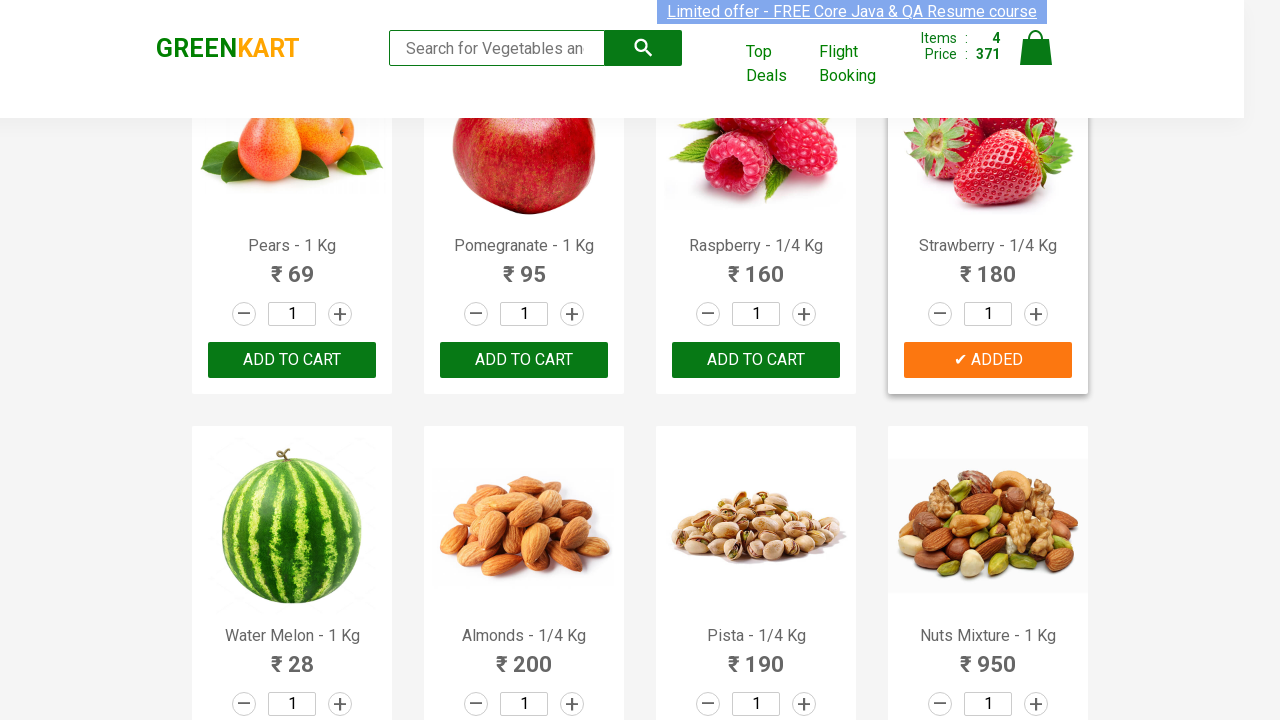

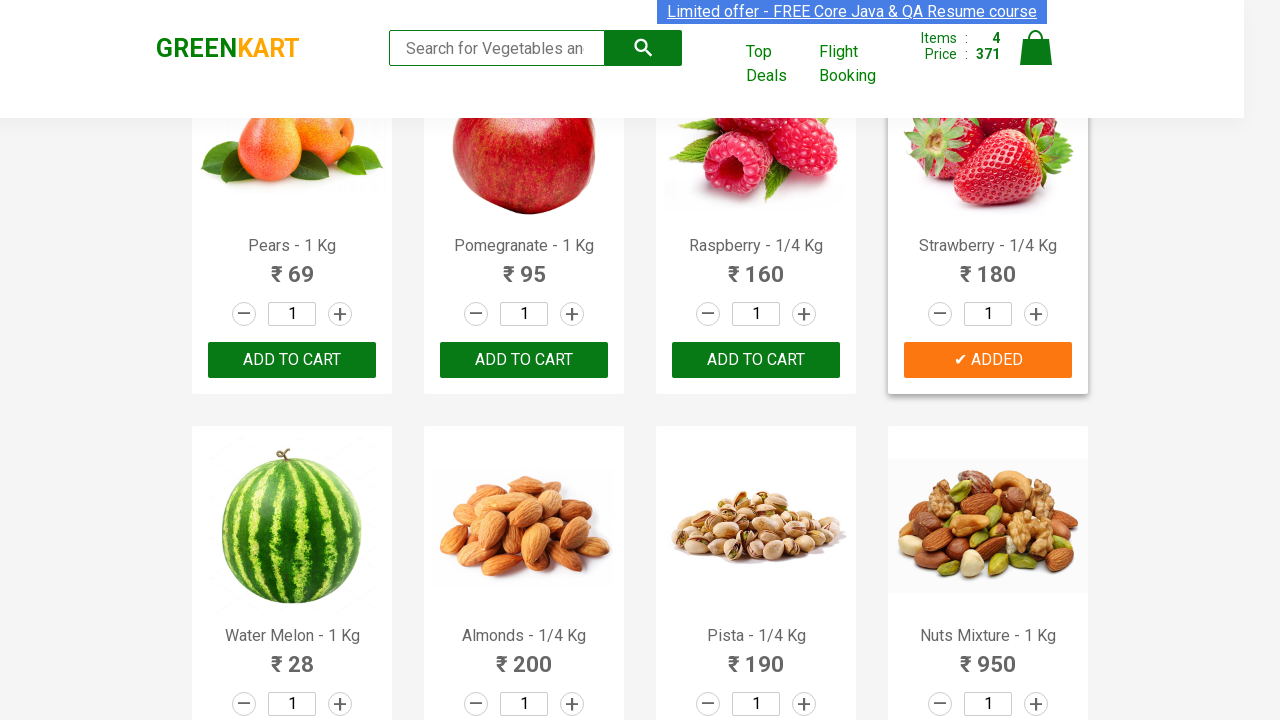